Tests iframe navigation by clicking on an iframe link, switching to the iframe context, and verifying the text content inside

Starting URL: http://the-internet.herokuapp.com/frames

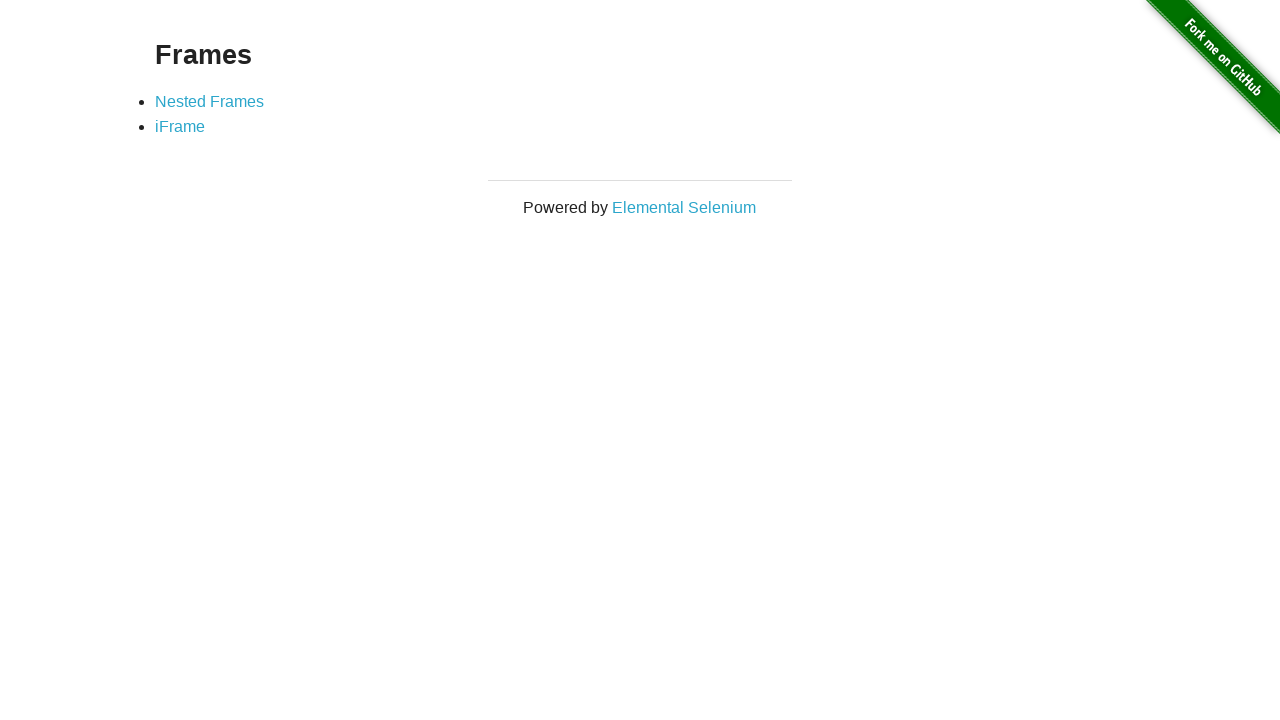

Clicked on the iframe link at (180, 127) on xpath=//a[contains(@href, "/iframe")]
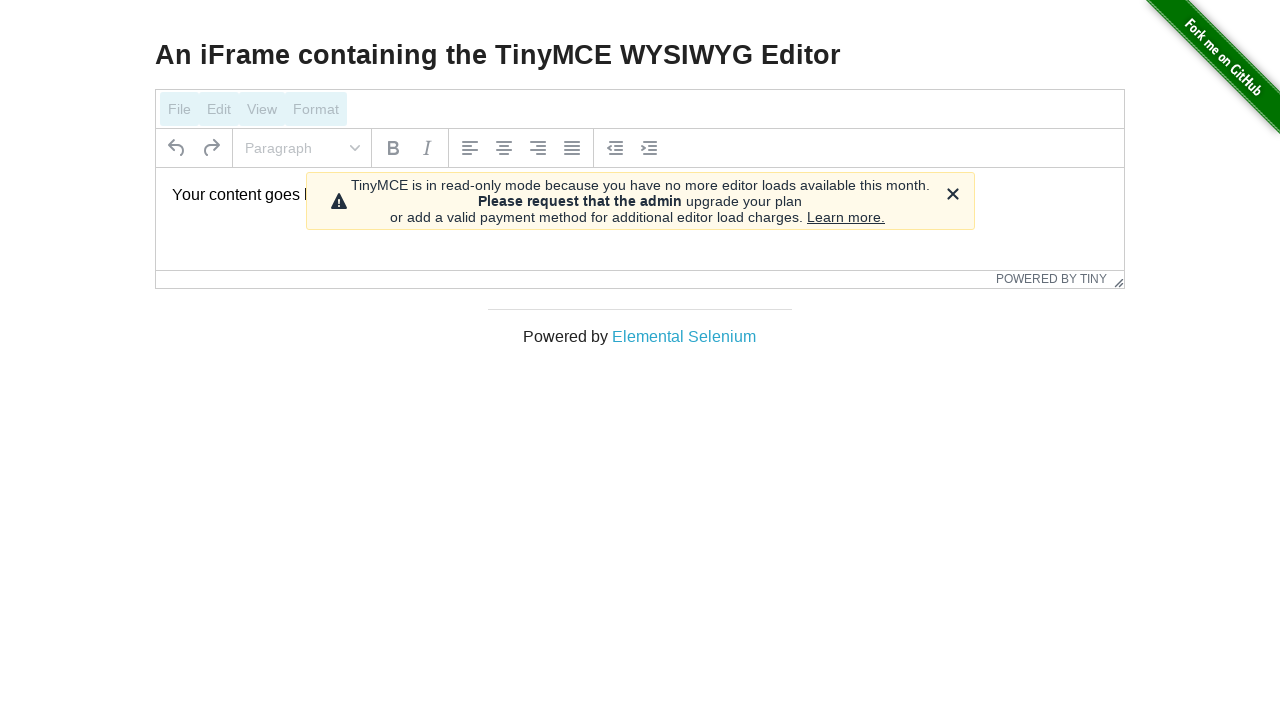

Iframe element loaded (selector #mce_0_ifr)
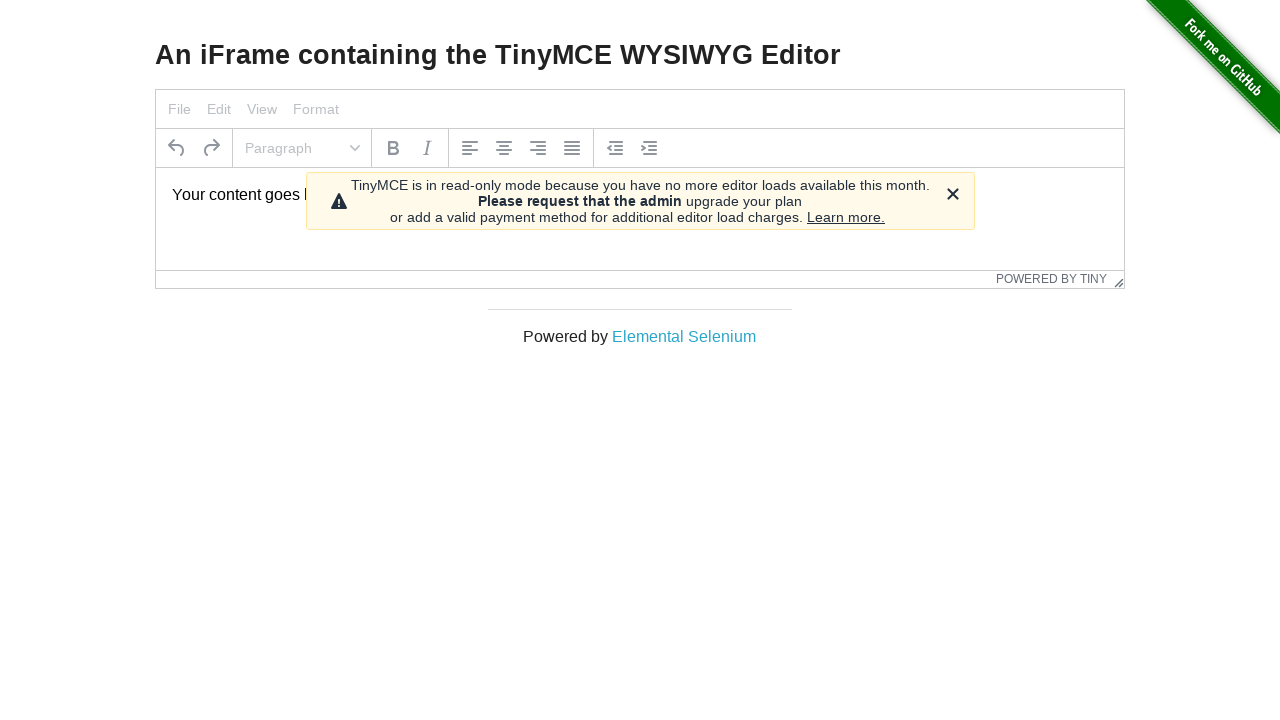

Switched context to iframe with selector #mce_0_ifr
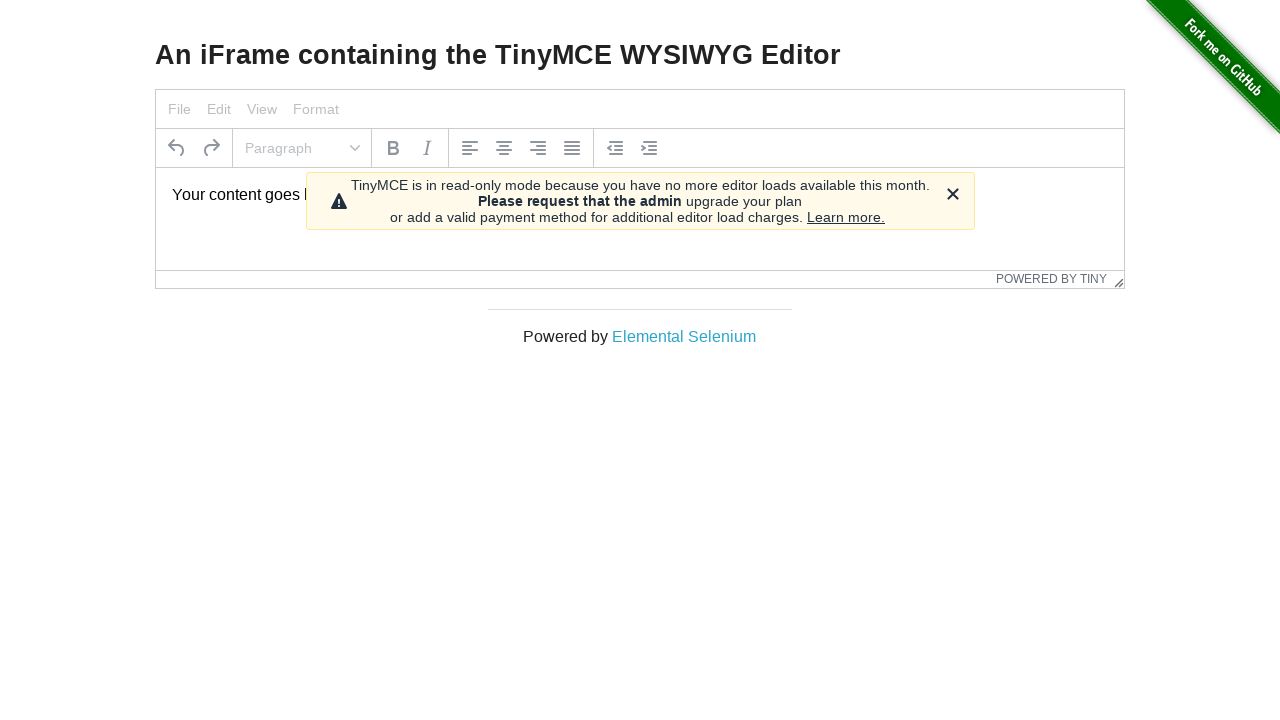

Retrieved text content from iframe element #tinymce
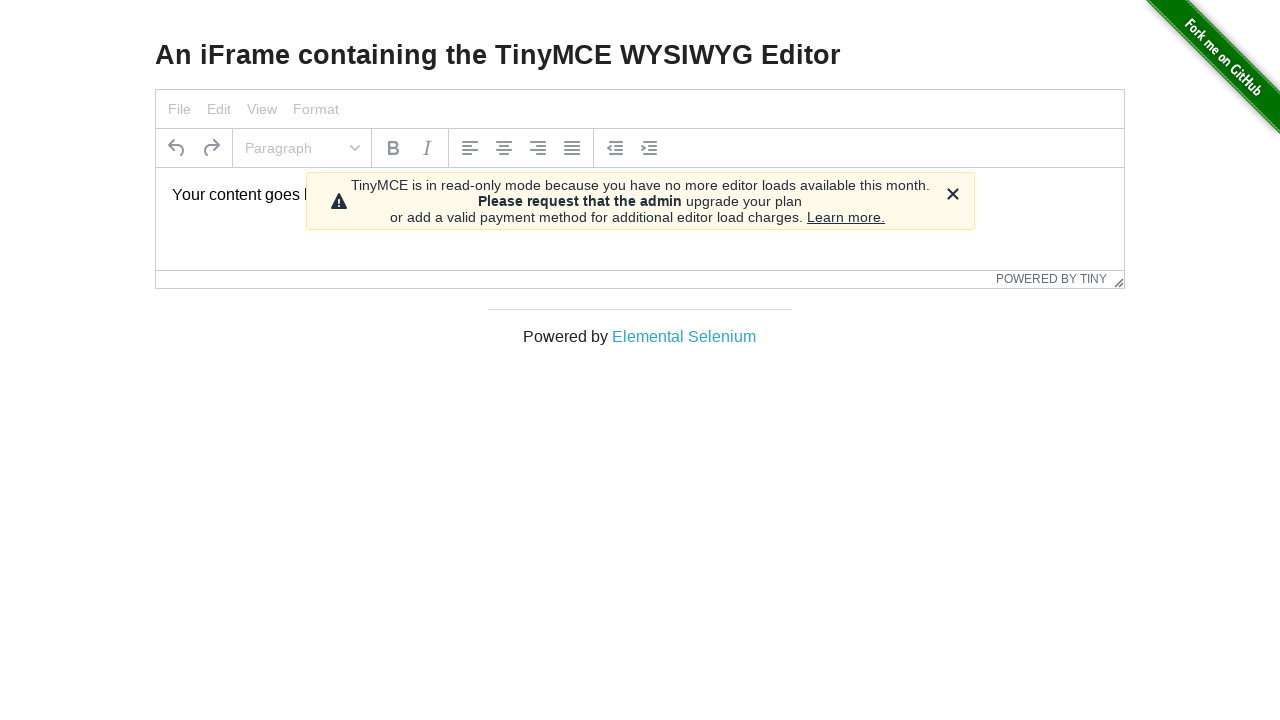

Assertion passed: iframe text content matches expected value 'Your content goes here.'
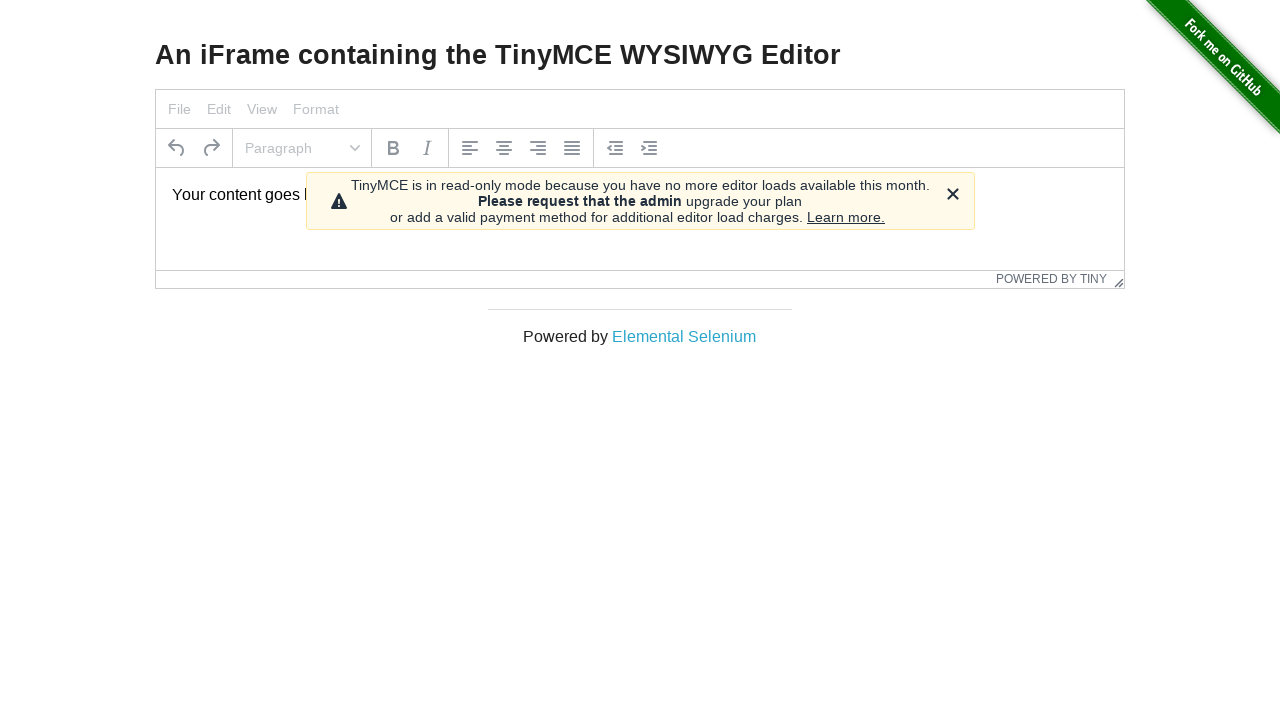

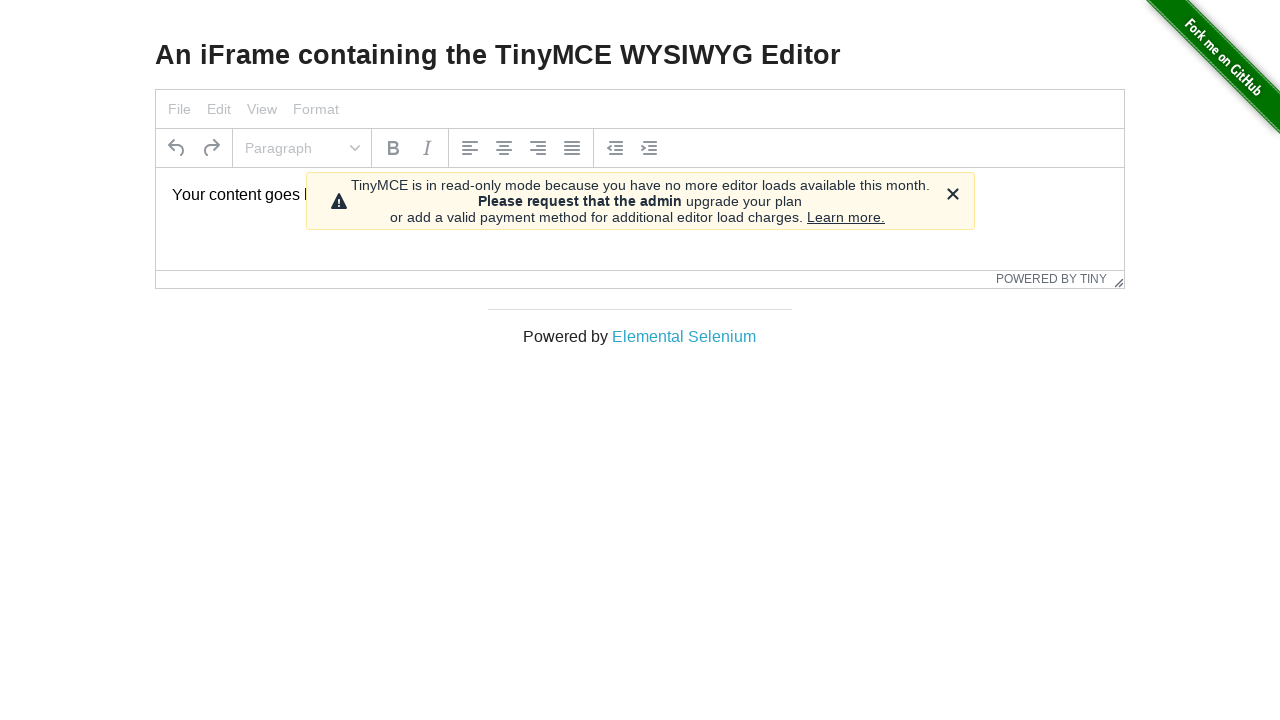